Tests iframe interaction by switching to an iframe and entering text into an input field

Starting URL: http://demo.automationtesting.in/Frames.html

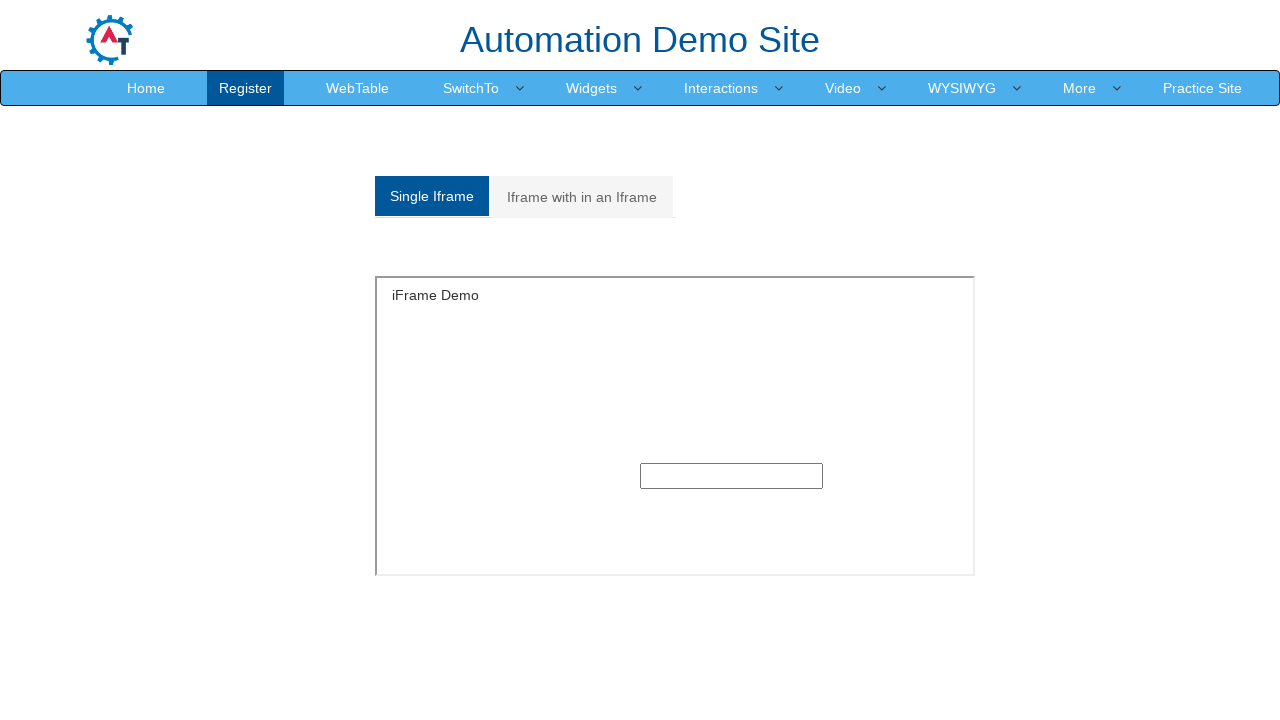

Located iframe with ID 'singleframe'
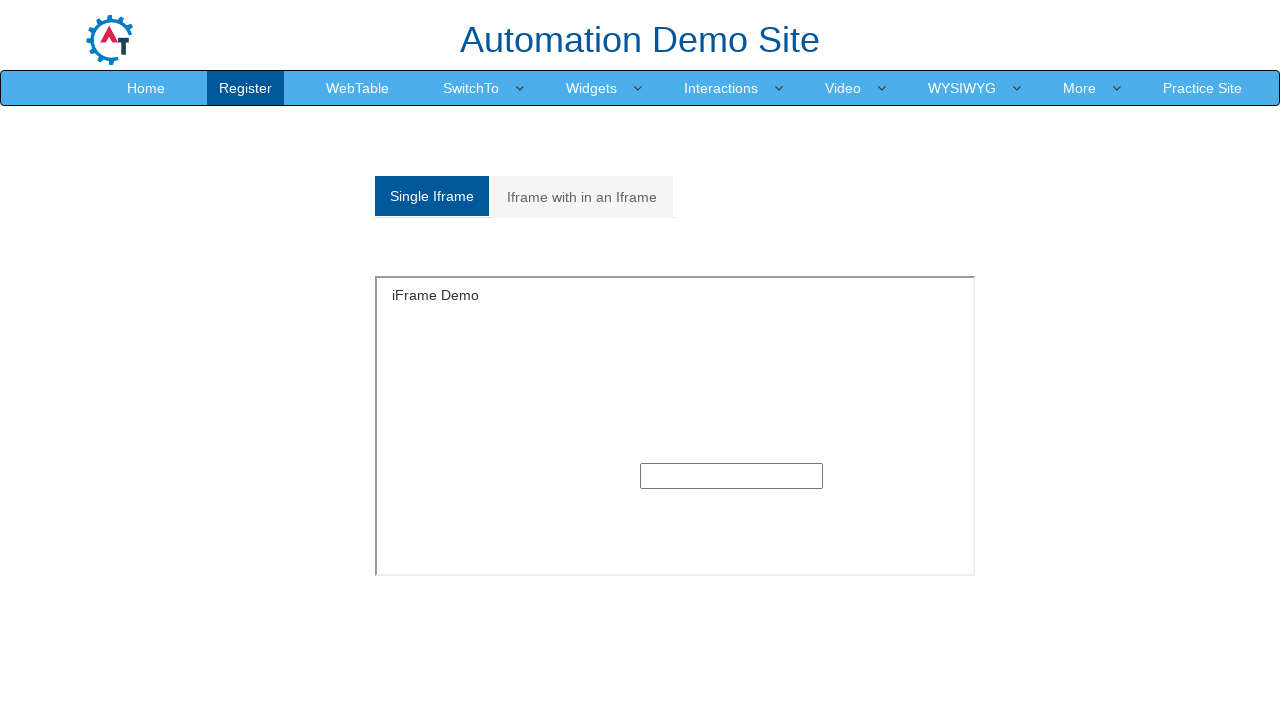

Filled text input field inside iframe with 'this is frame' on #singleframe >> internal:control=enter-frame >> input[type='text']
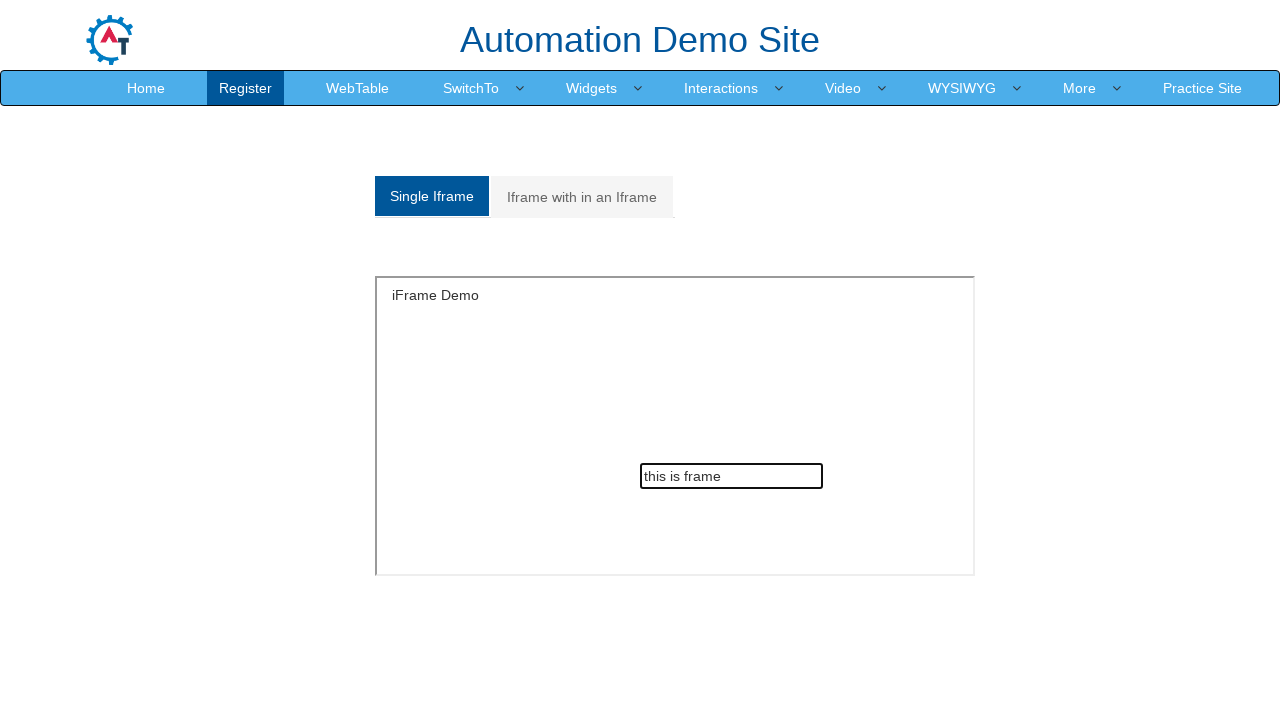

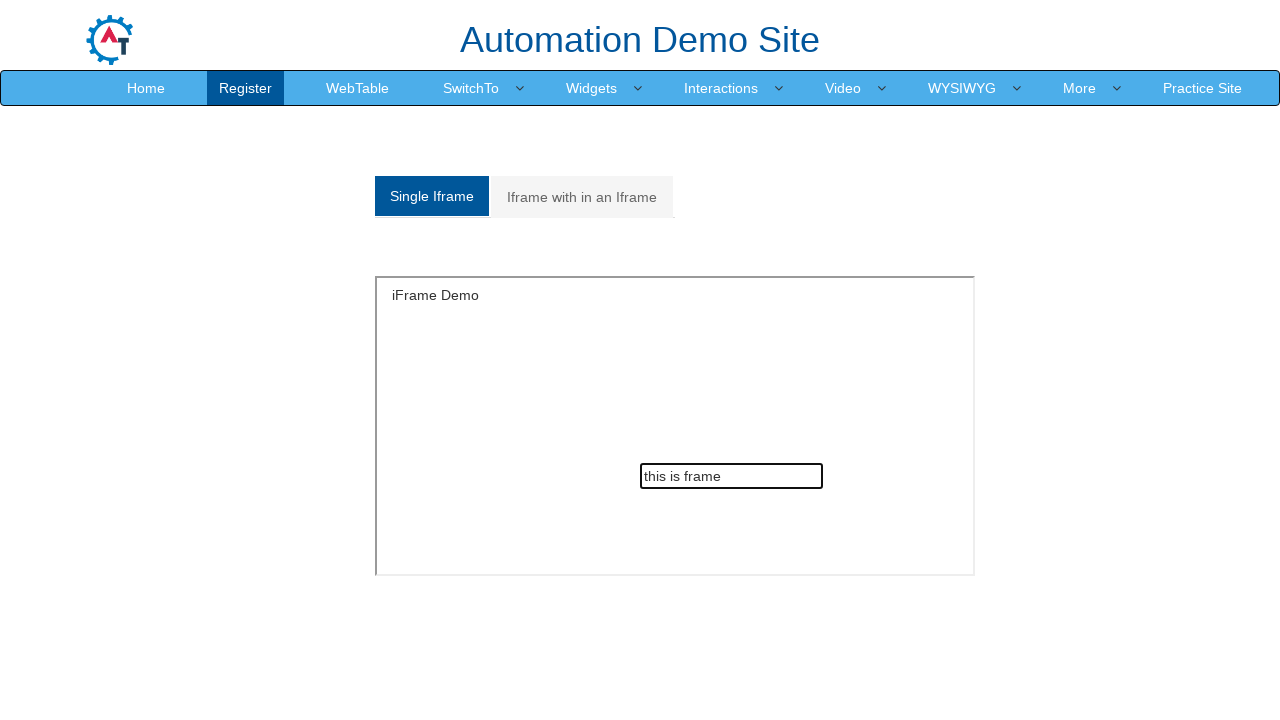